Tests that the Clear completed button displays correct text after completing an item

Starting URL: https://demo.playwright.dev/todomvc

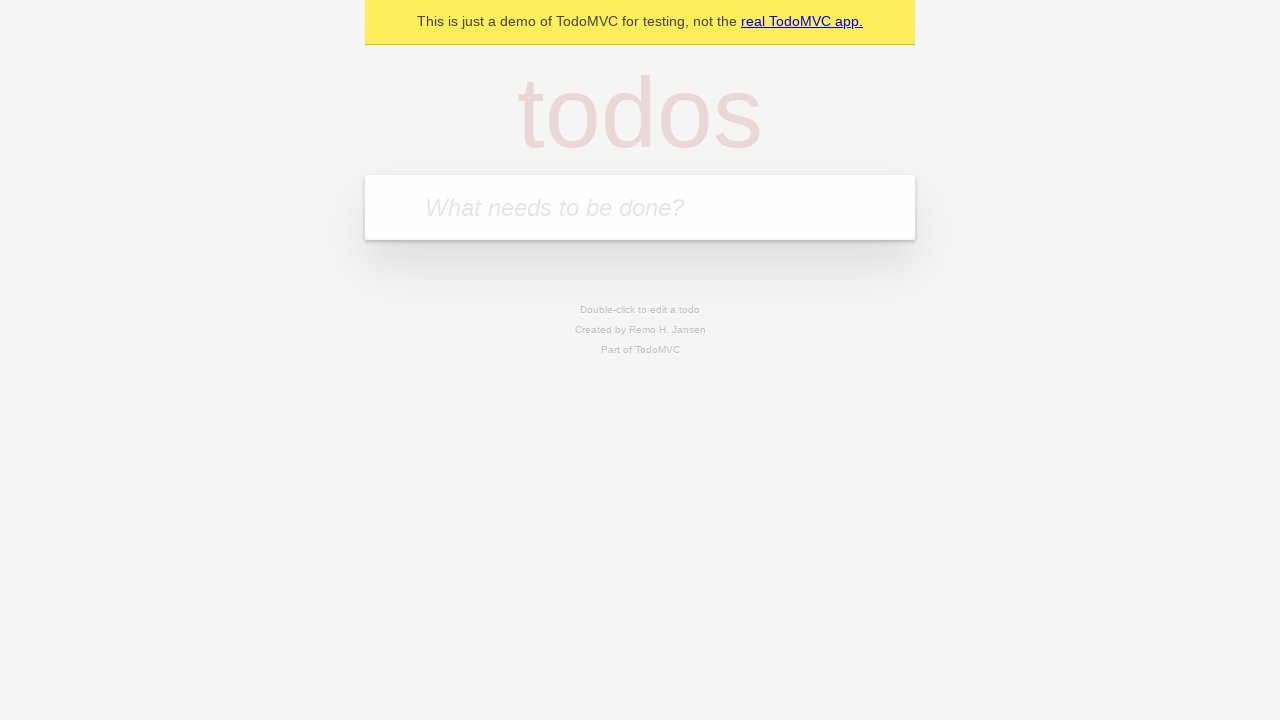

Filled todo input with 'buy some cheese' on internal:attr=[placeholder="What needs to be done?"i]
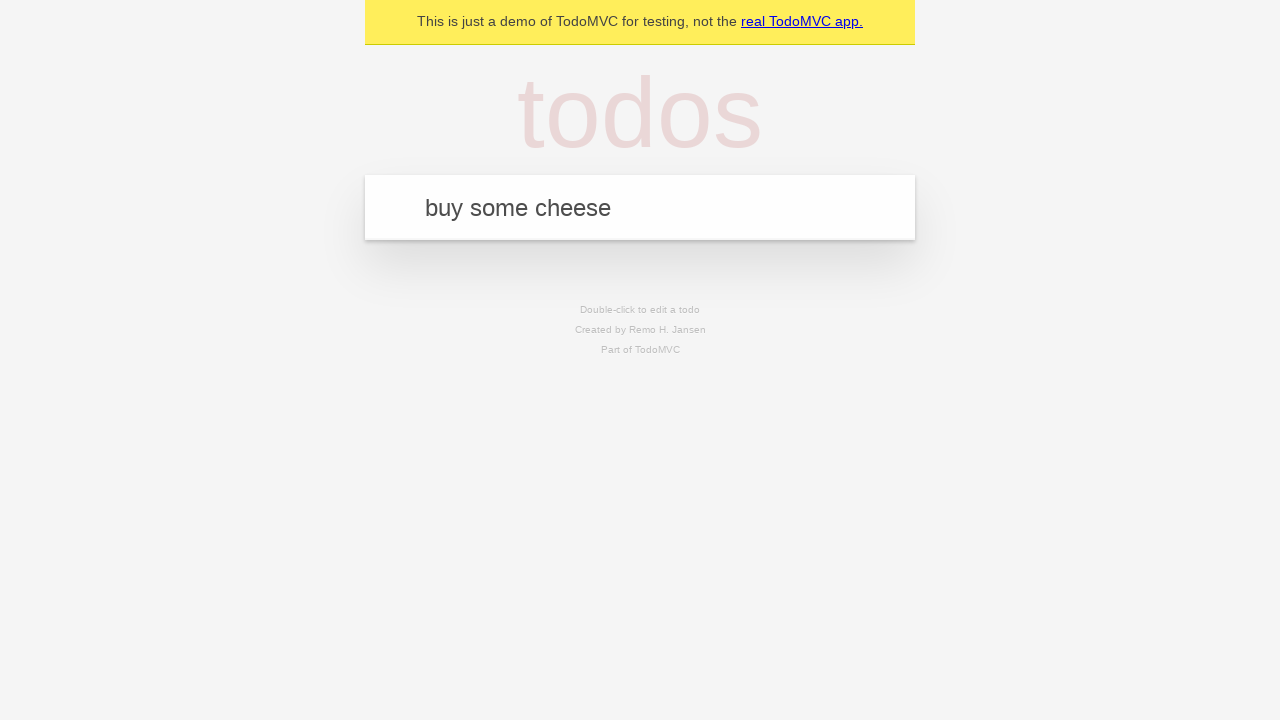

Pressed Enter to add first todo on internal:attr=[placeholder="What needs to be done?"i]
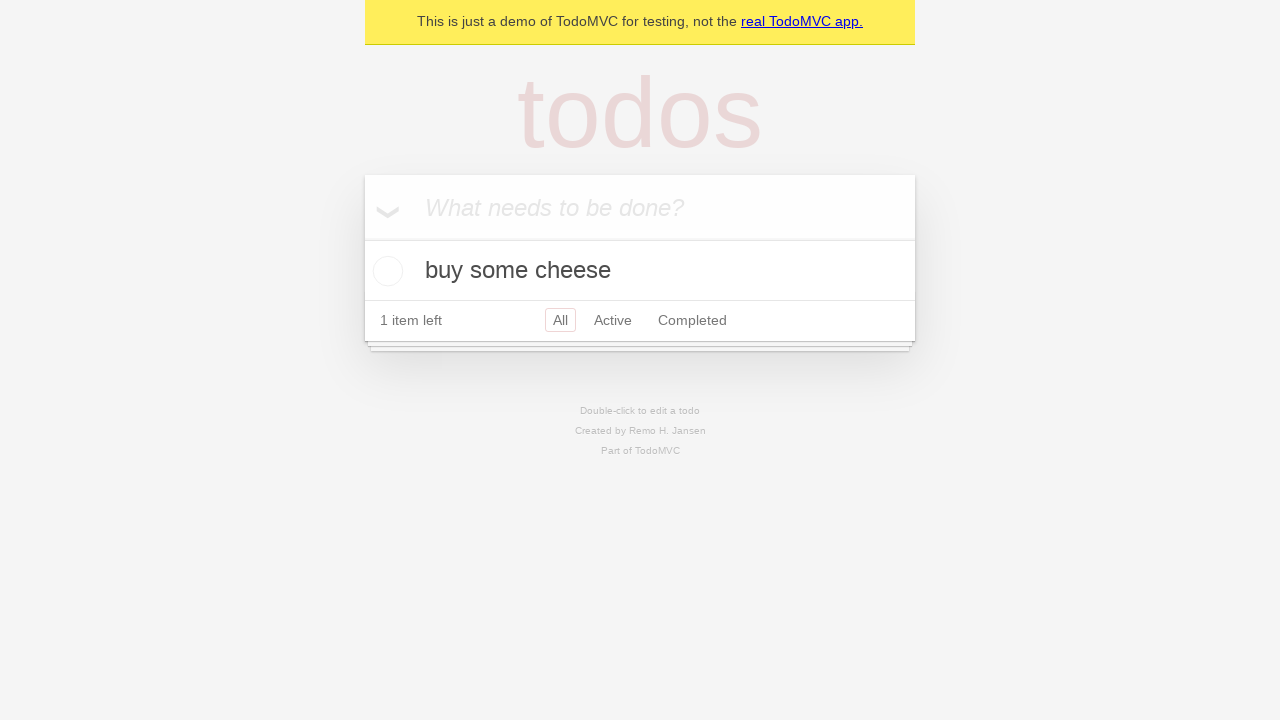

Filled todo input with 'feed the cat' on internal:attr=[placeholder="What needs to be done?"i]
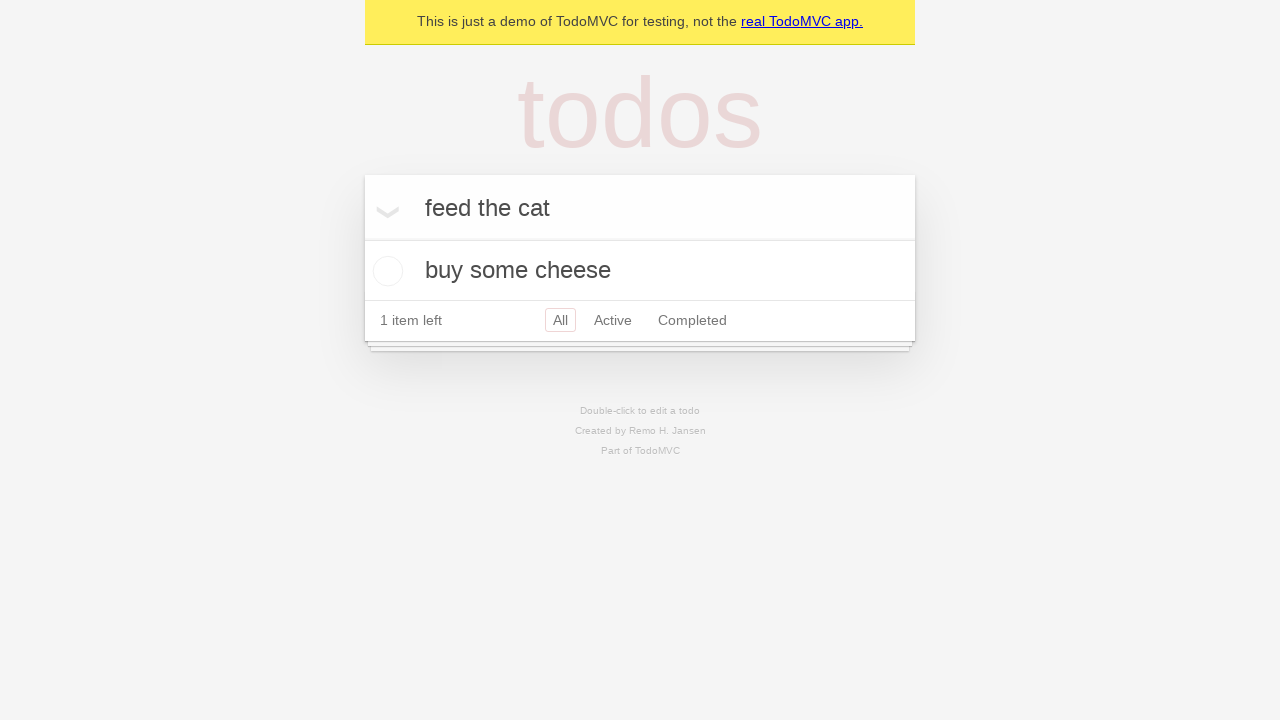

Pressed Enter to add second todo on internal:attr=[placeholder="What needs to be done?"i]
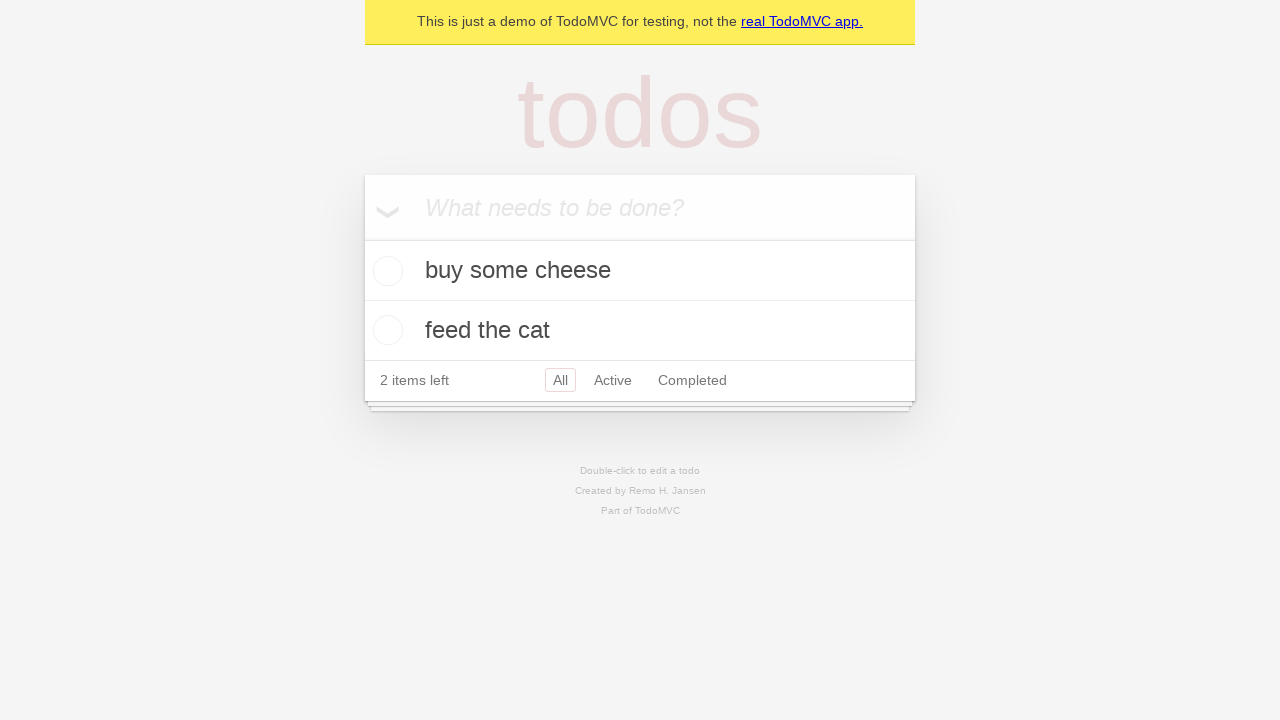

Filled todo input with 'book a doctors appointment' on internal:attr=[placeholder="What needs to be done?"i]
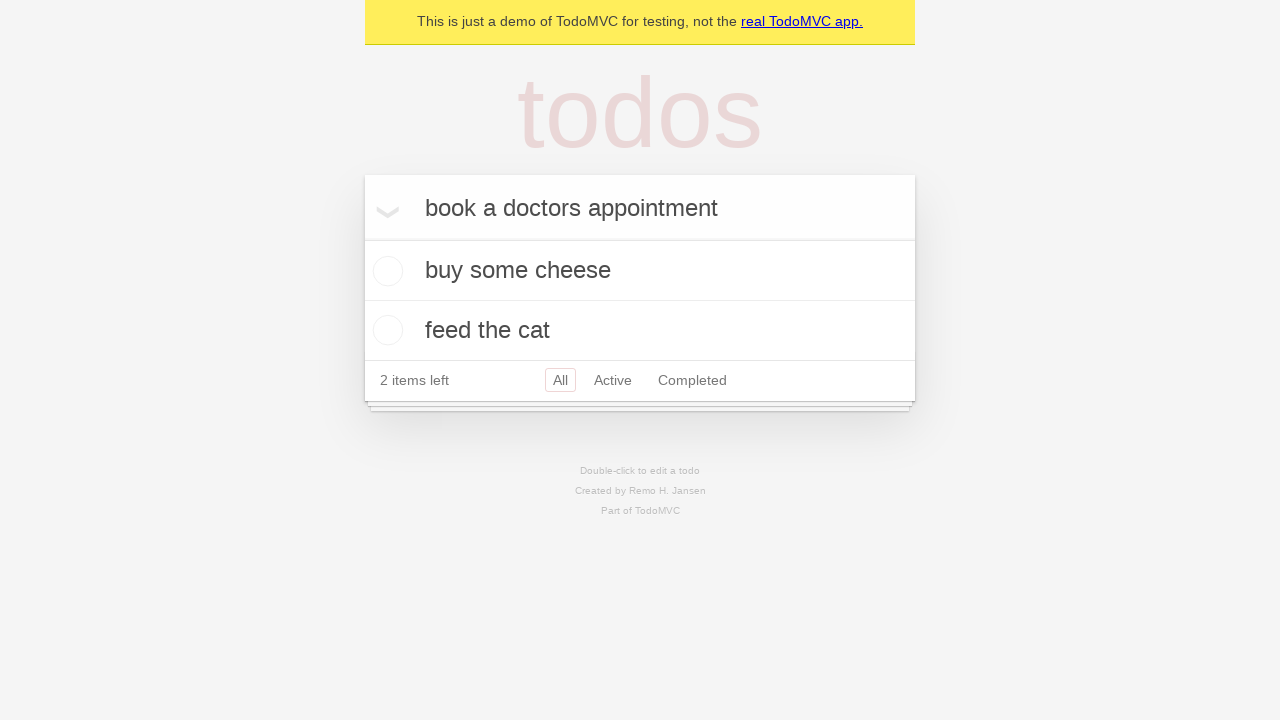

Pressed Enter to add third todo on internal:attr=[placeholder="What needs to be done?"i]
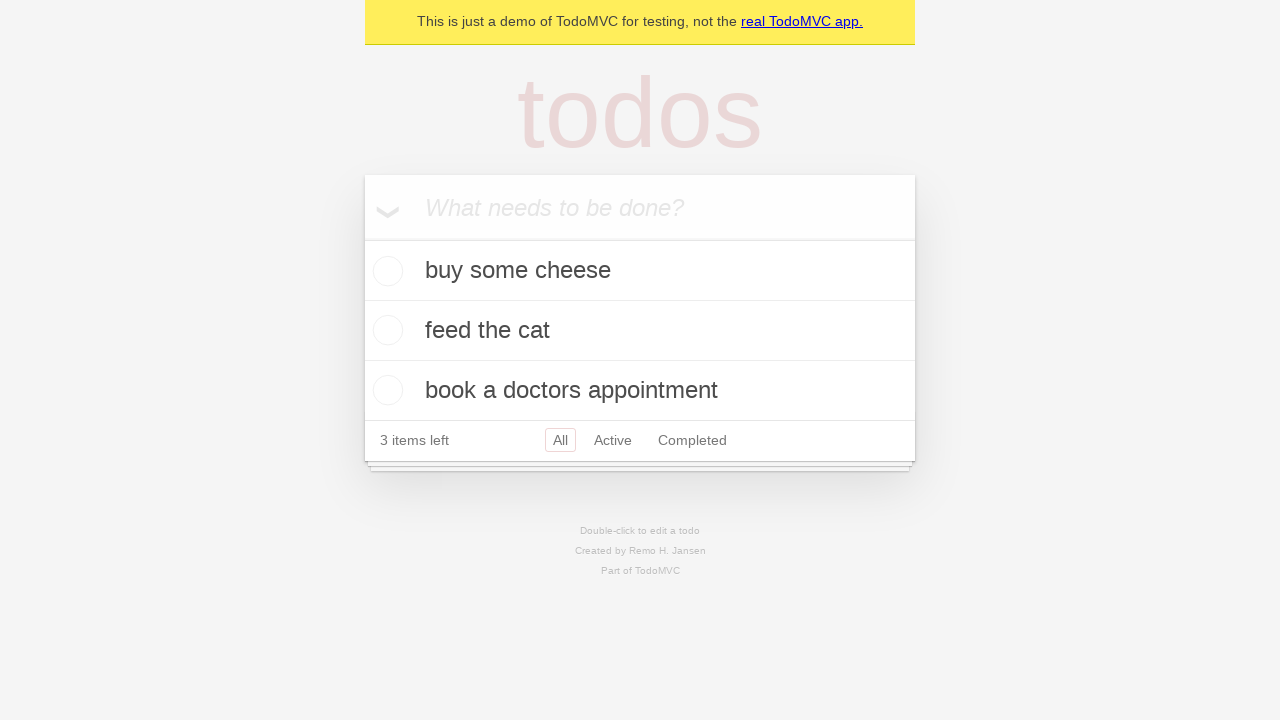

Checked the first todo item as completed at (385, 271) on .todo-list li .toggle >> nth=0
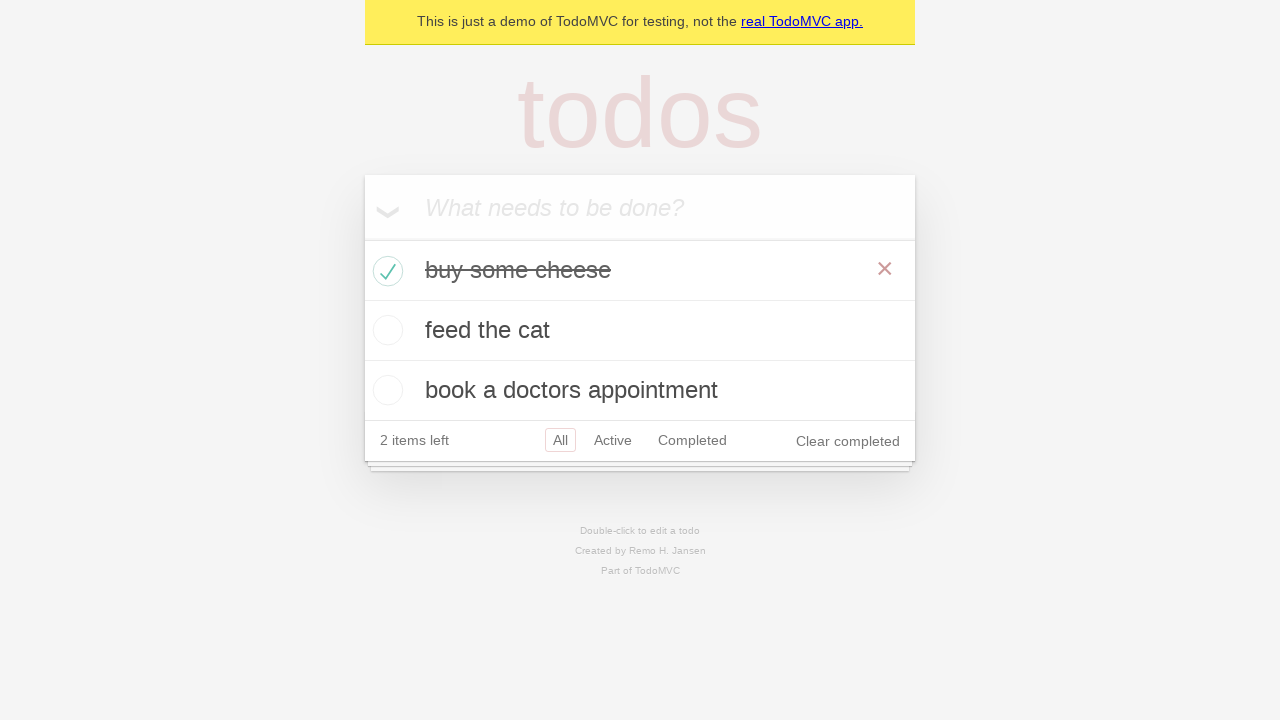

Clear completed button is now visible after completing a todo item
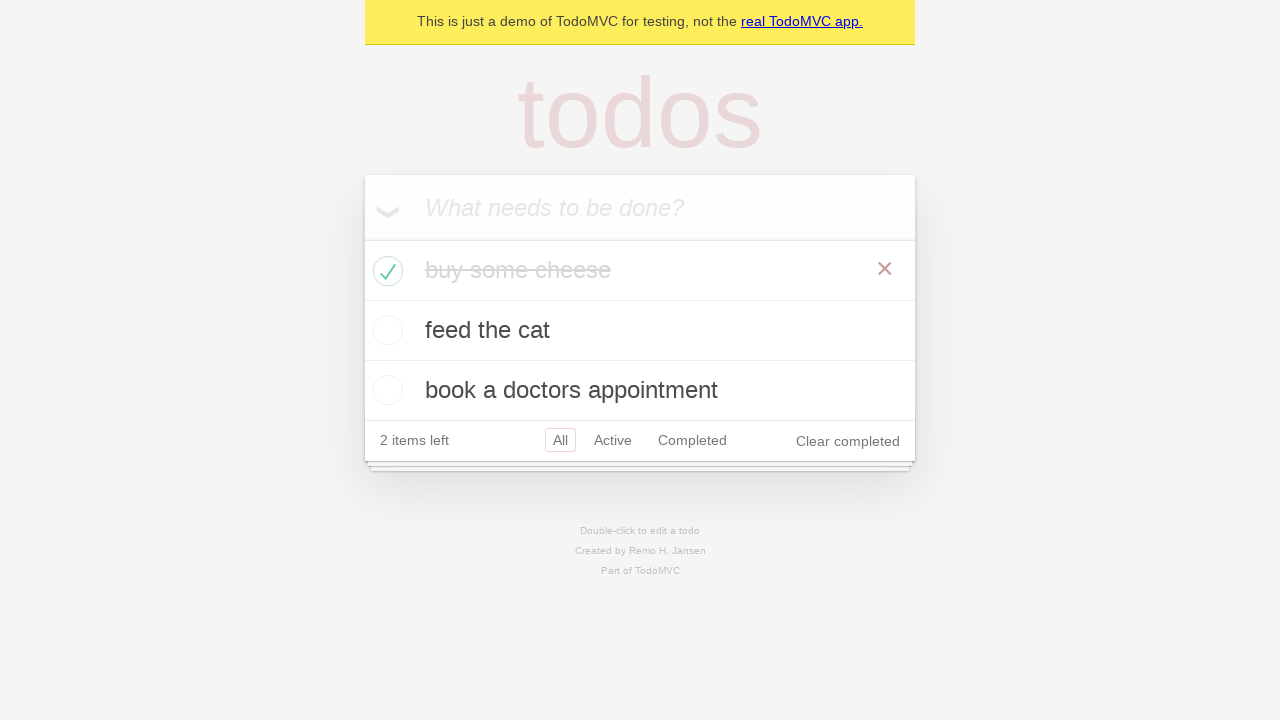

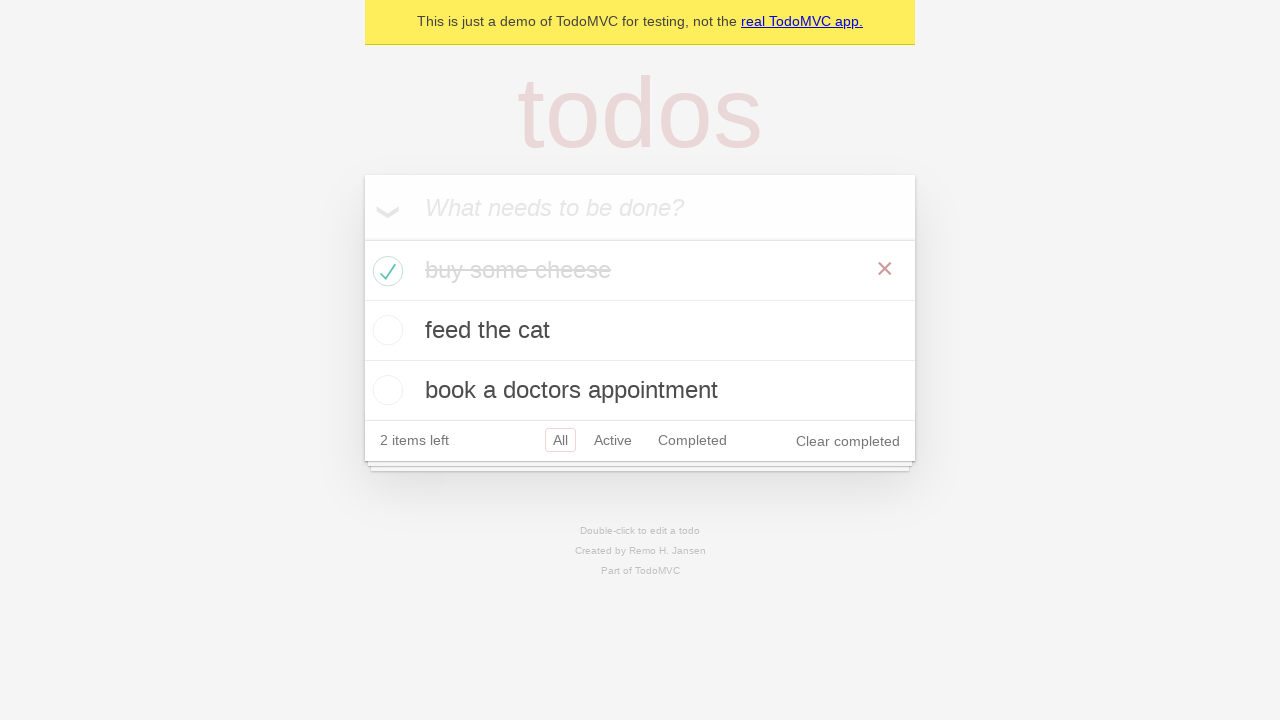